Tests jQuery UI custom dropdown by selecting multiple number values (5, 7, 19, 15) and verifying each selection is displayed correctly.

Starting URL: http://jqueryui.com/resources/demos/selectmenu/default.html

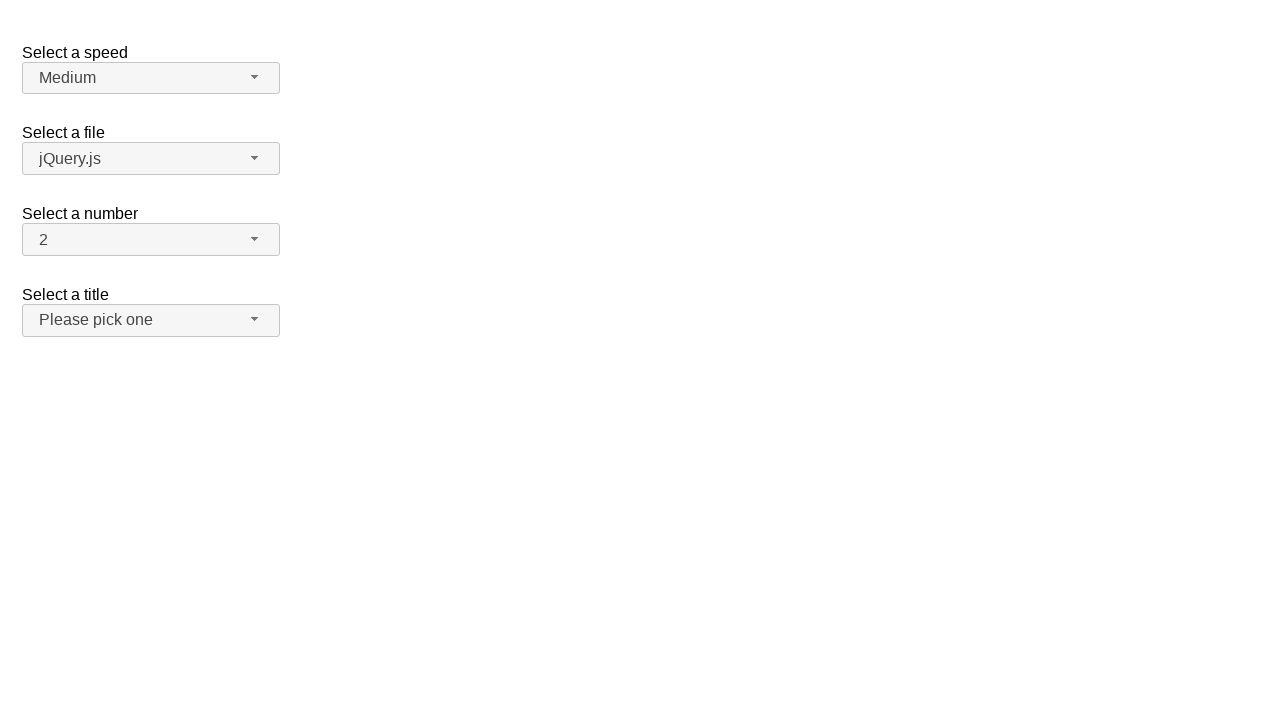

Clicked number dropdown button to open menu at (151, 240) on #number-button
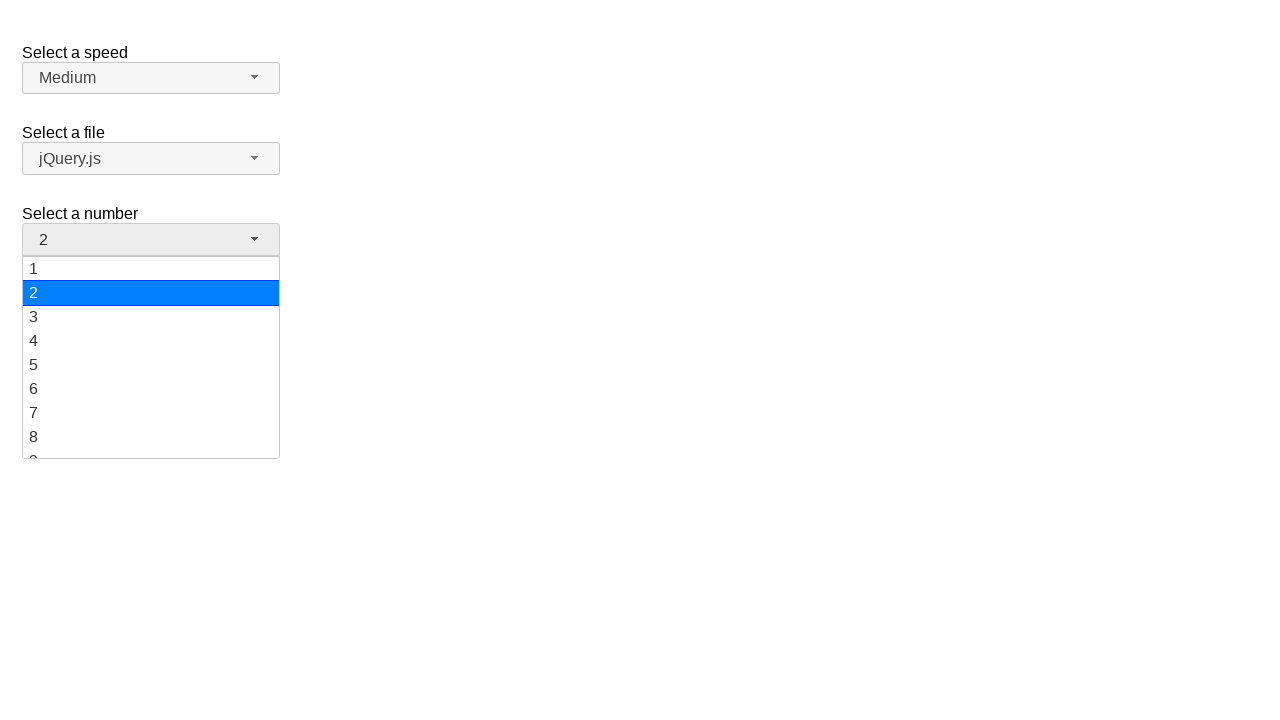

Dropdown menu items loaded
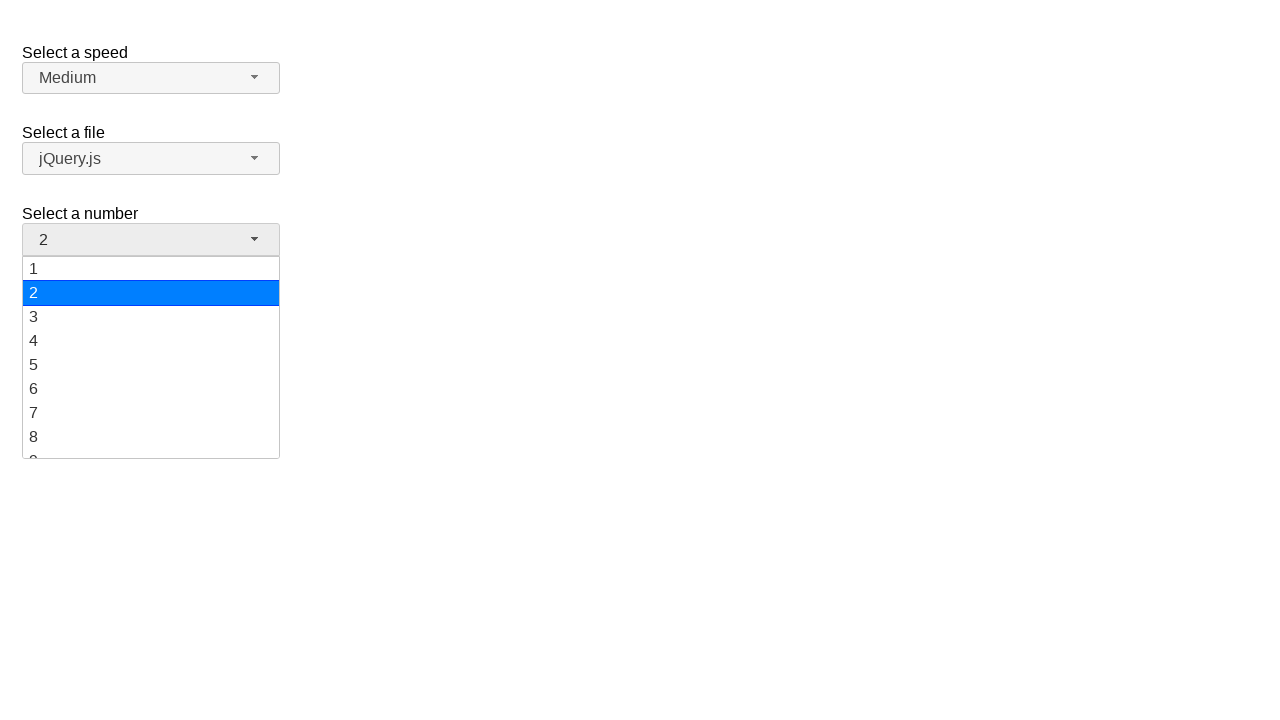

Selected value '5' from dropdown menu at (151, 365) on ul#number-menu li:has-text('5')
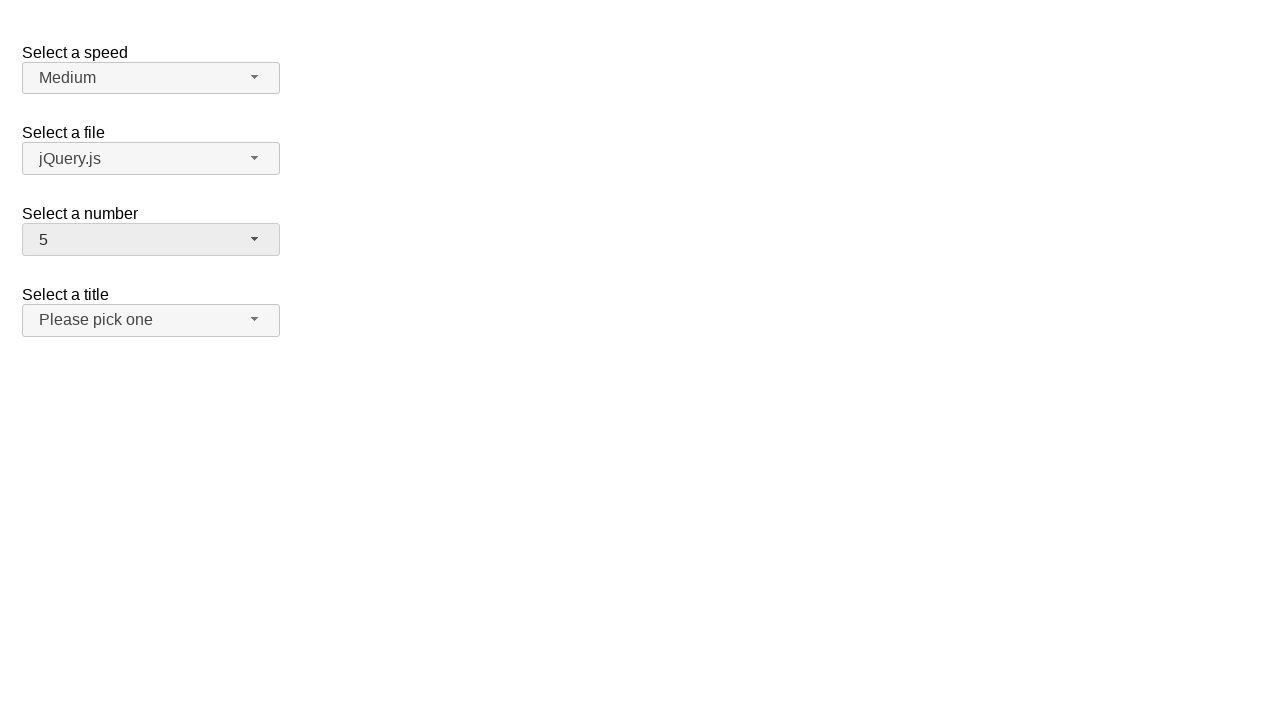

Verified '5' is displayed as selected value
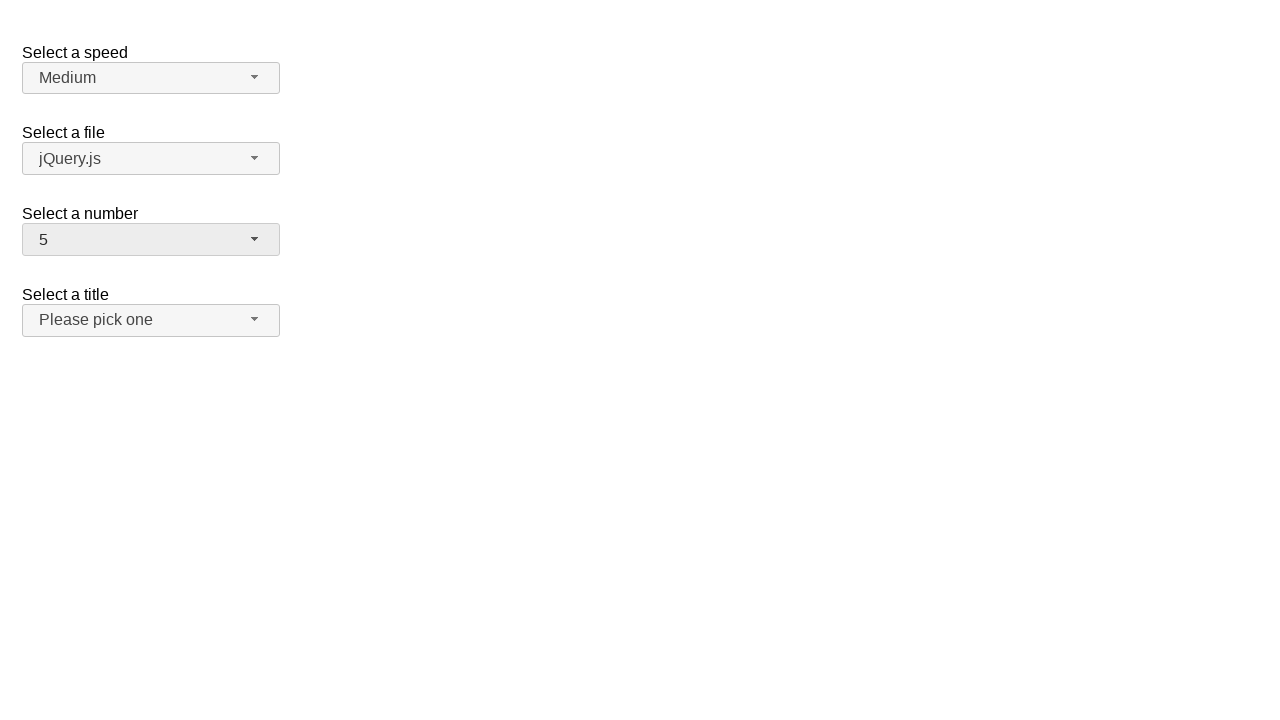

Clicked number dropdown button to open menu at (151, 240) on #number-button
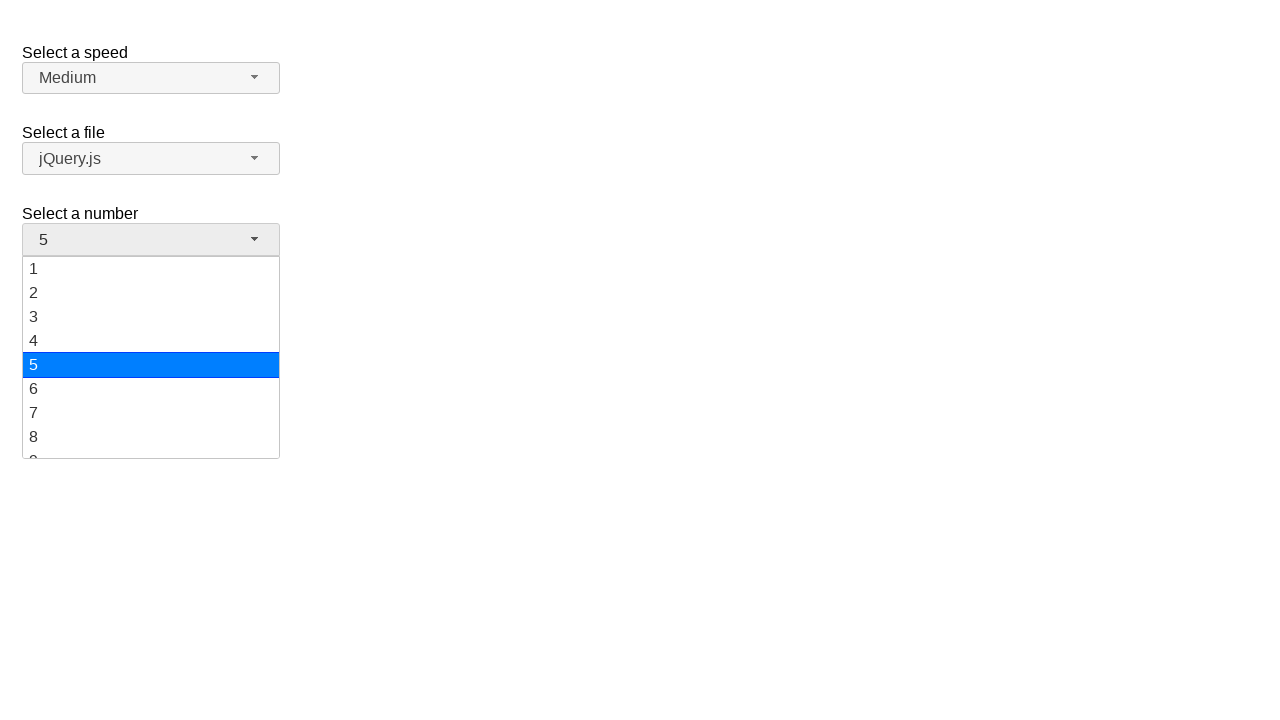

Dropdown menu items loaded
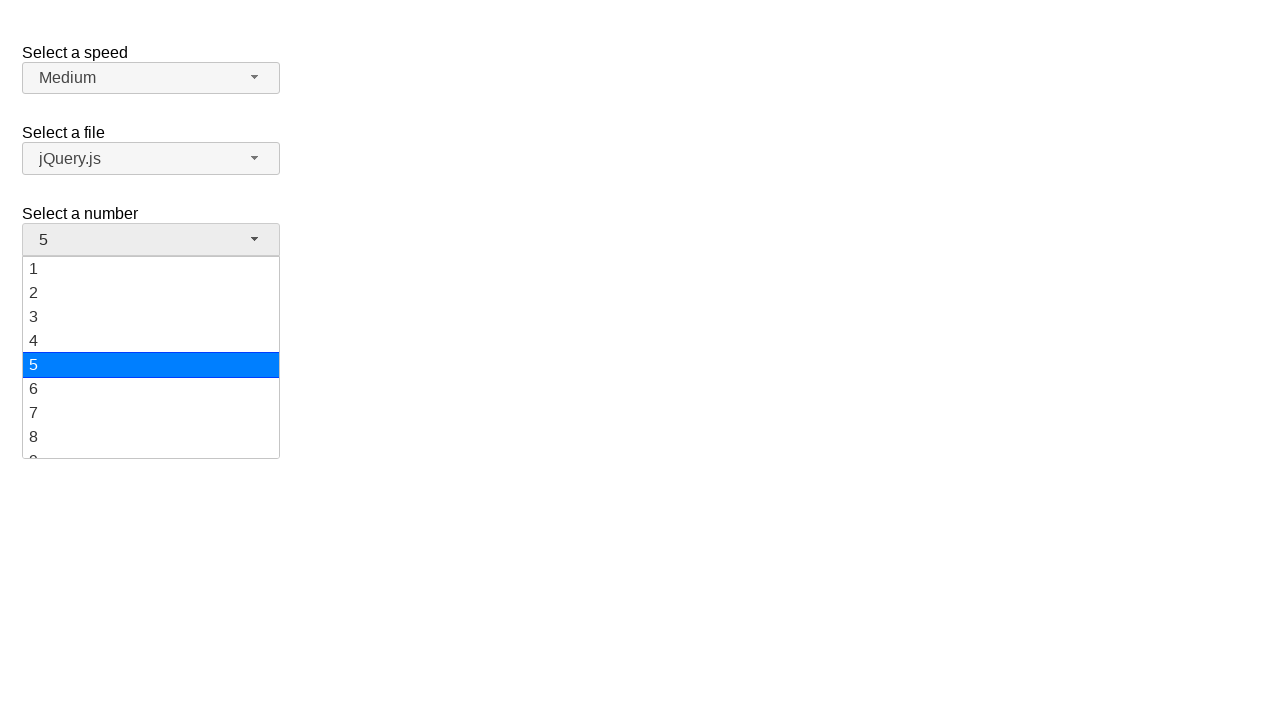

Selected value '7' from dropdown menu at (151, 413) on ul#number-menu li:has-text('7')
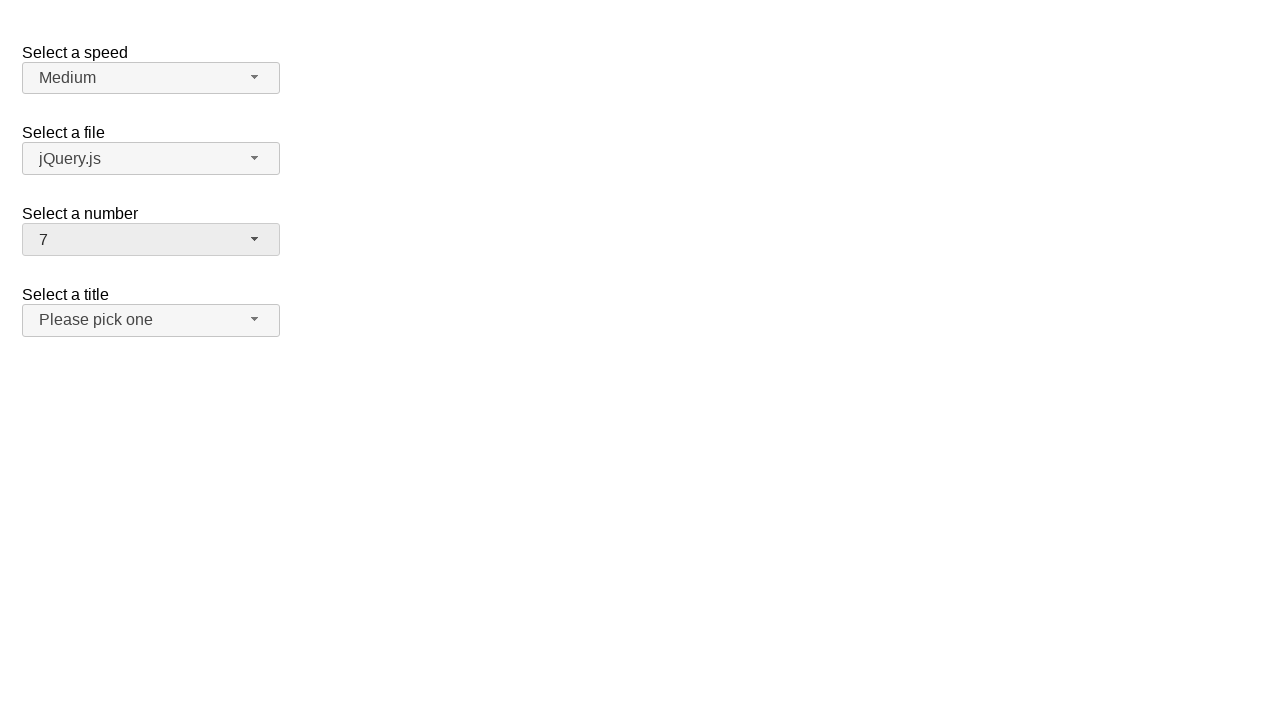

Verified '7' is displayed as selected value
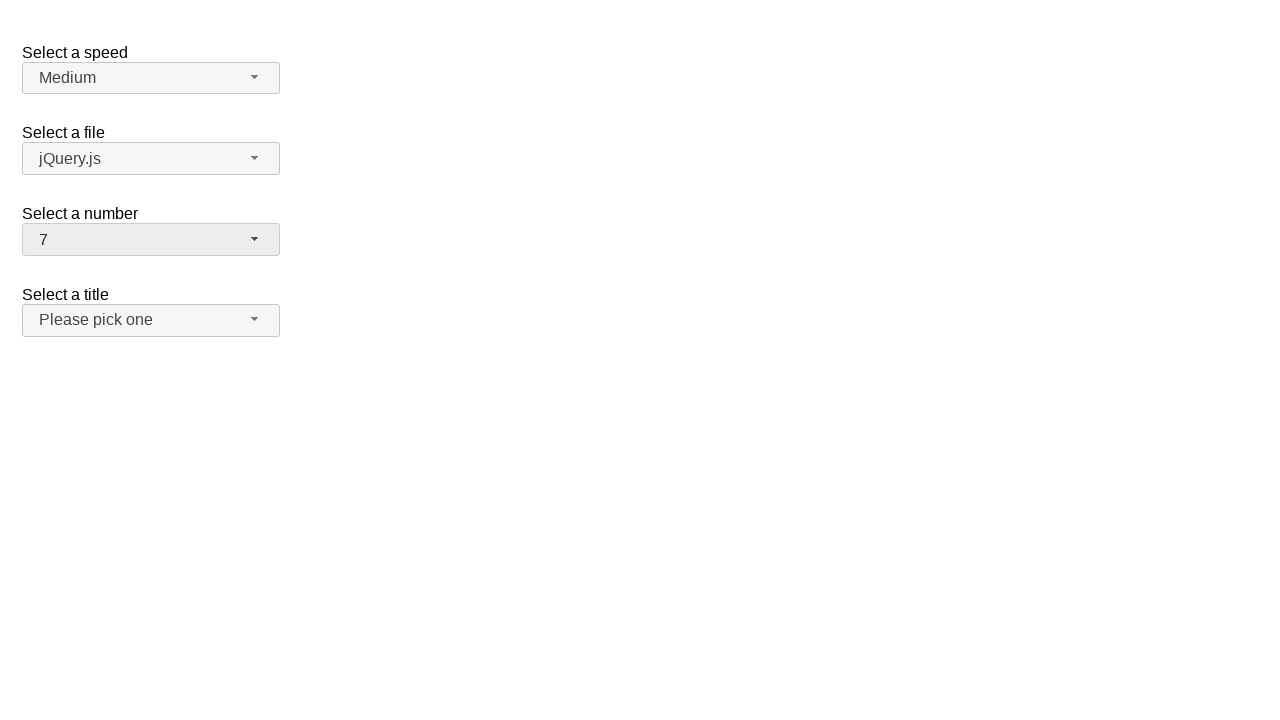

Clicked number dropdown button to open menu at (151, 240) on #number-button
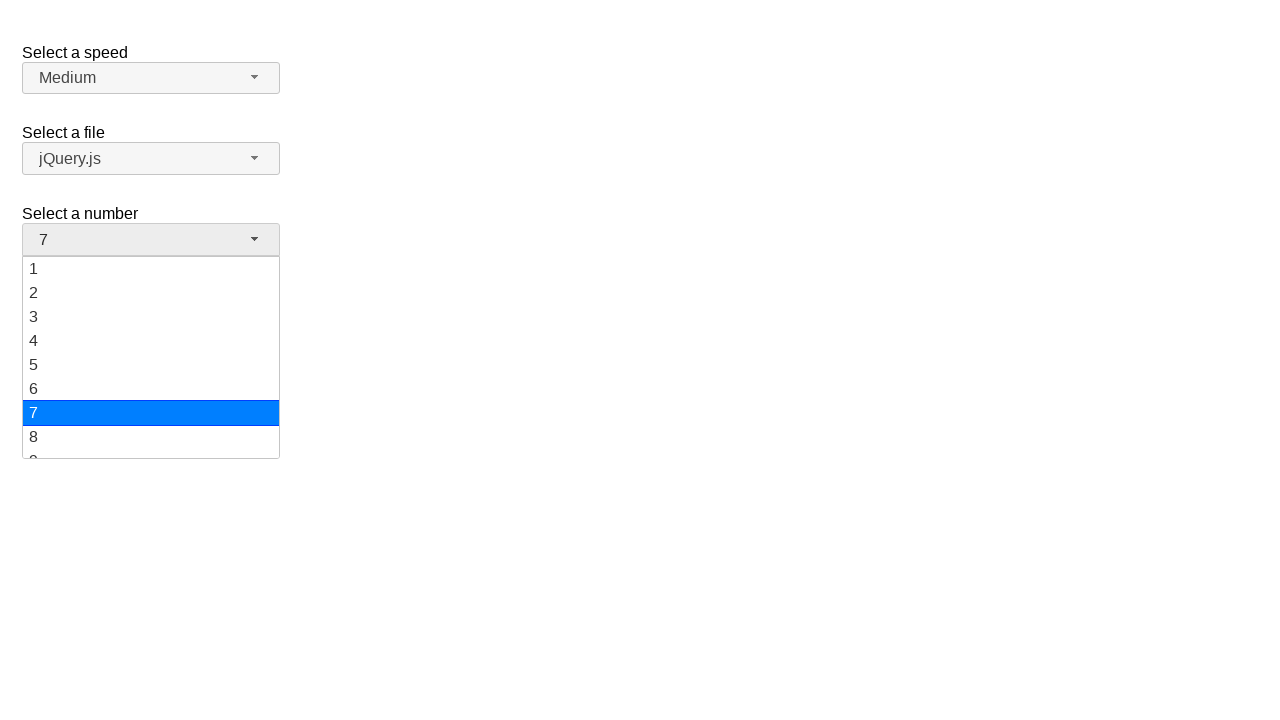

Dropdown menu items loaded
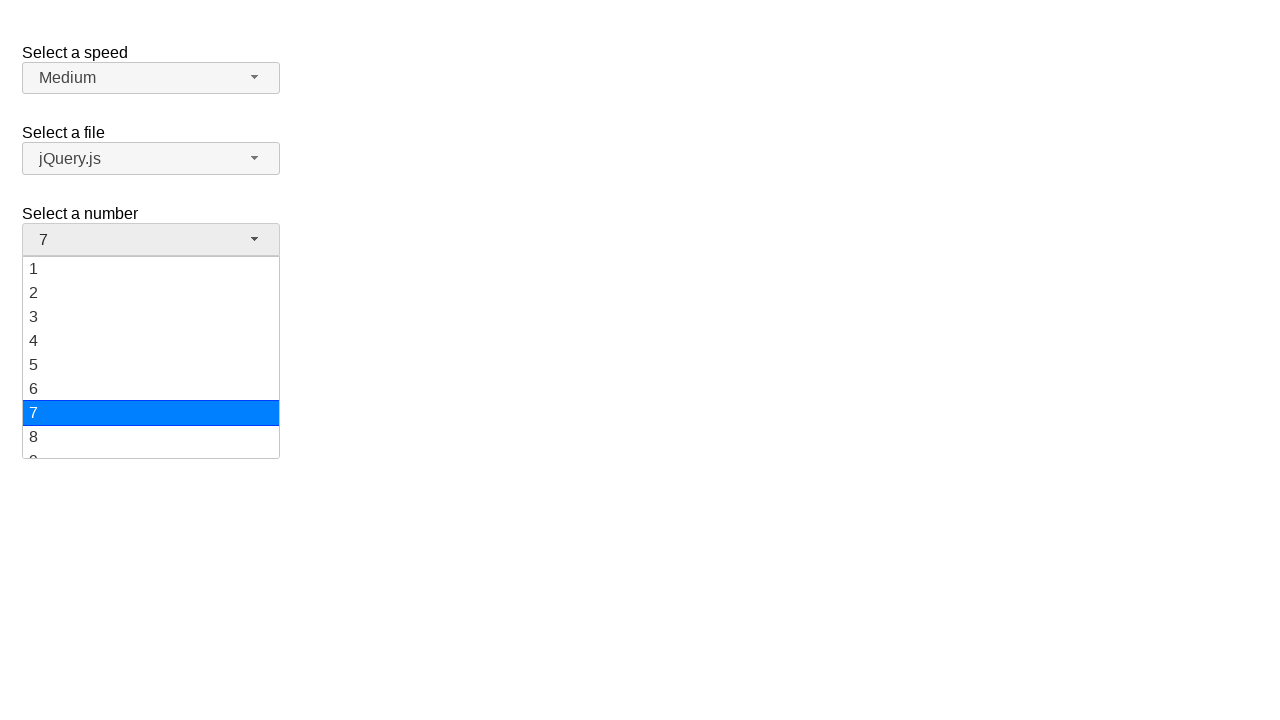

Selected value '19' from dropdown menu at (151, 445) on ul#number-menu li:has-text('19')
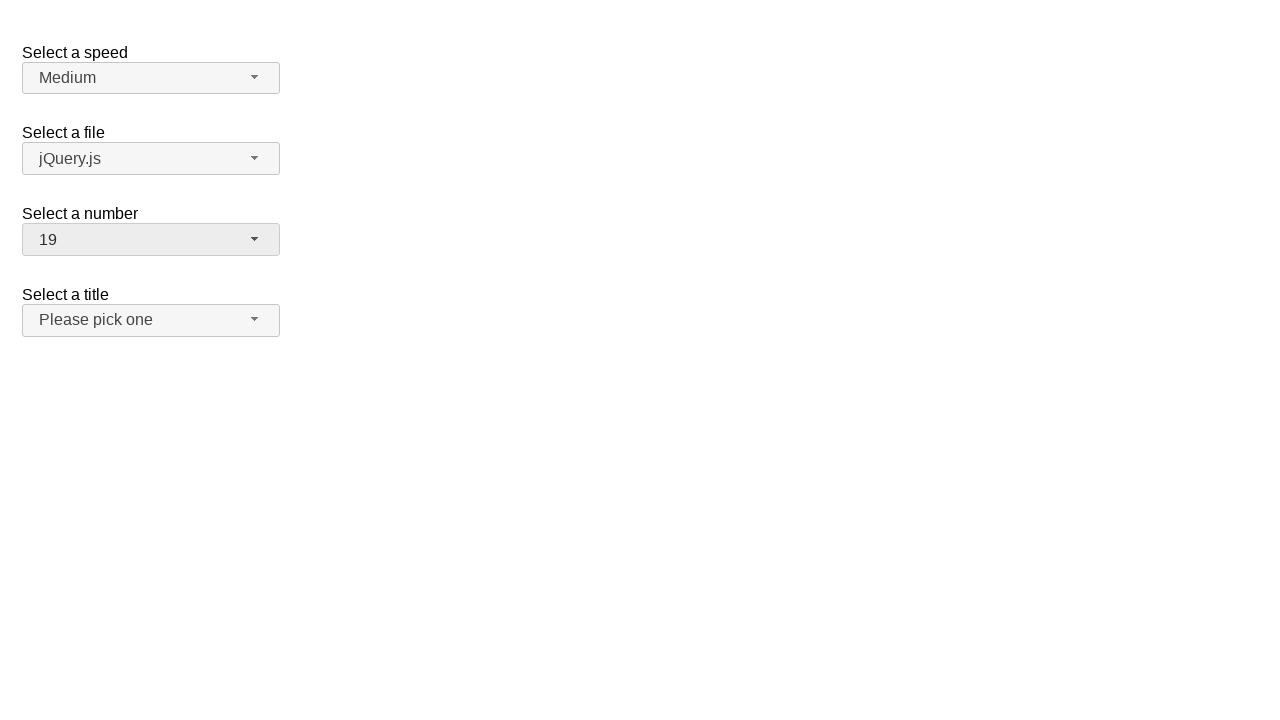

Verified '19' is displayed as selected value
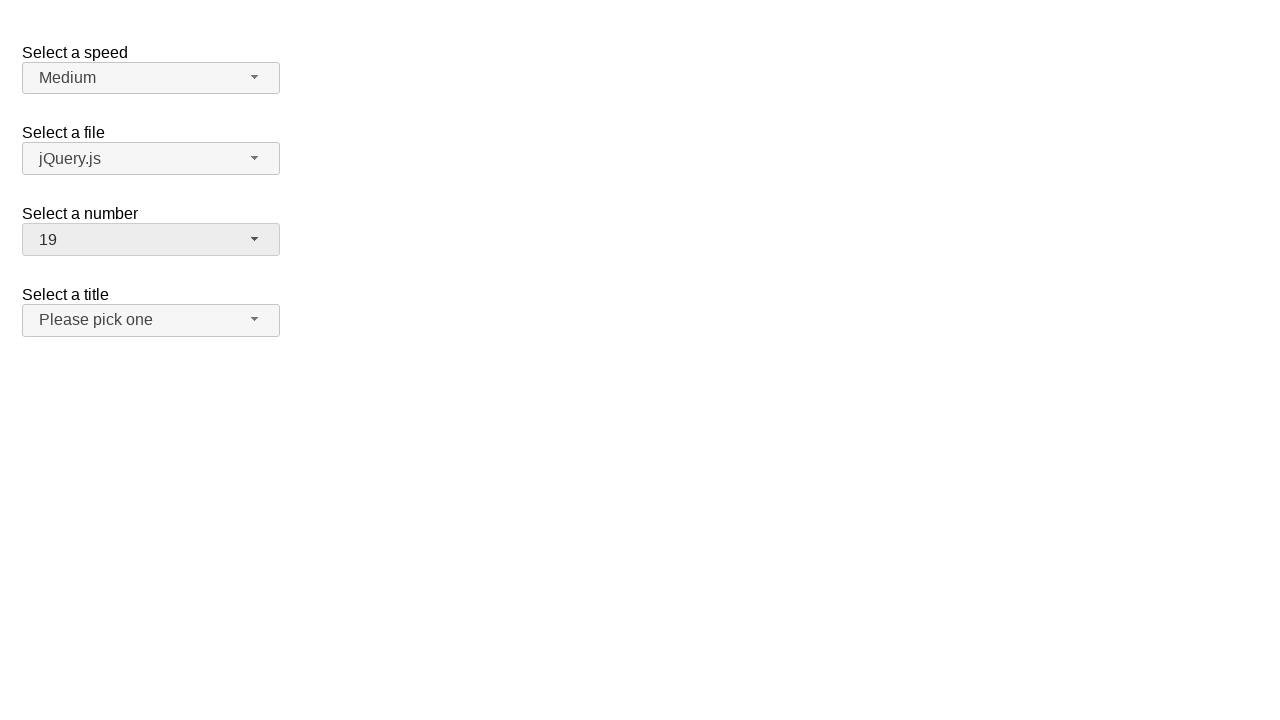

Clicked number dropdown button to open menu at (151, 240) on #number-button
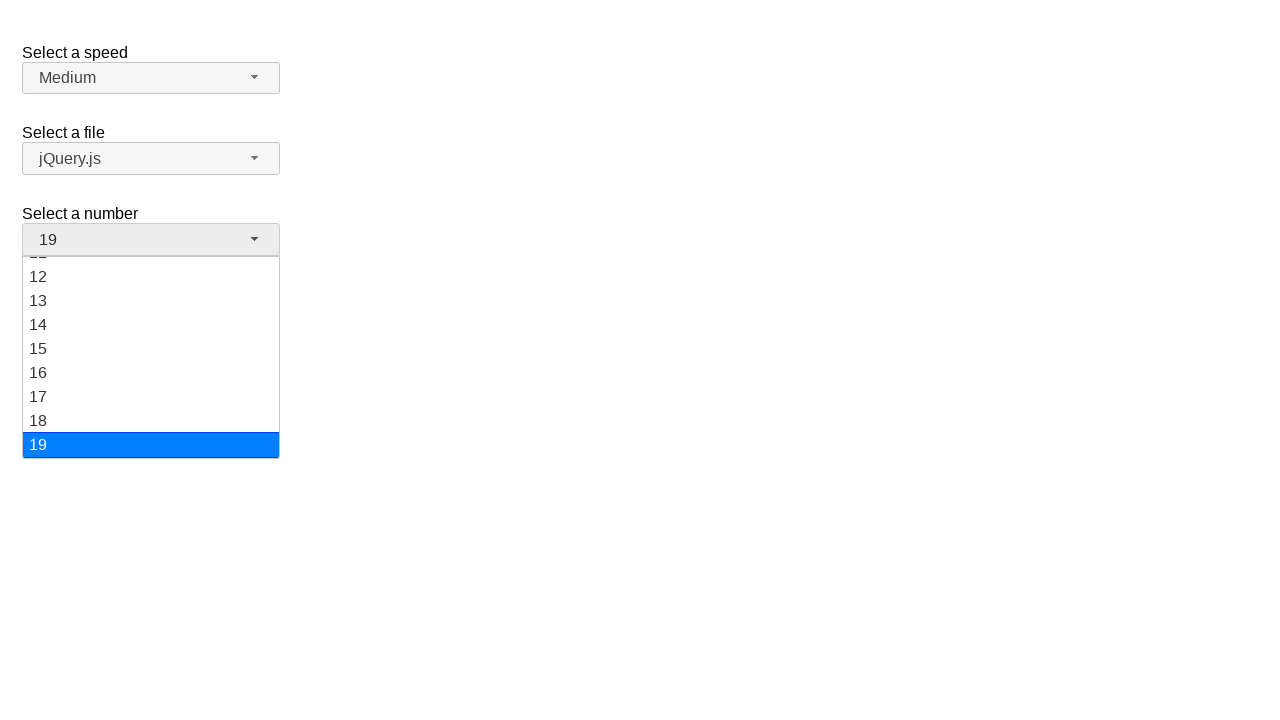

Dropdown menu items loaded
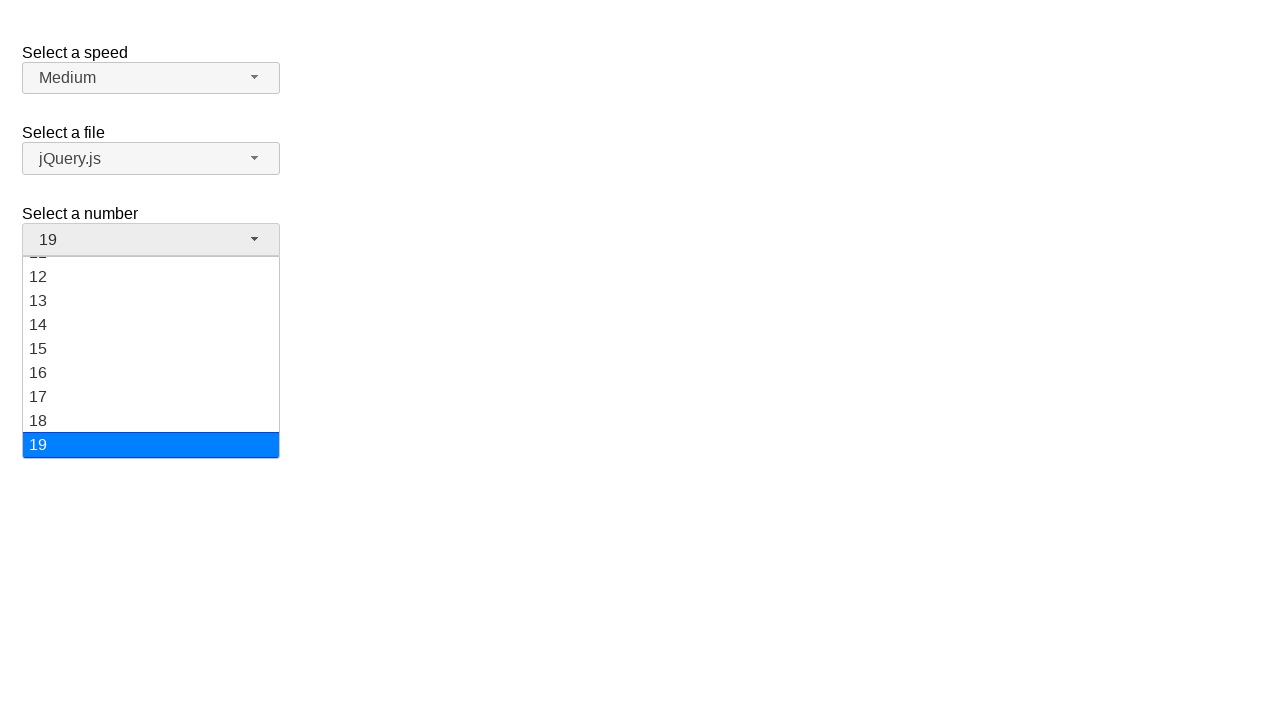

Selected value '15' from dropdown menu at (151, 349) on ul#number-menu li:has-text('15')
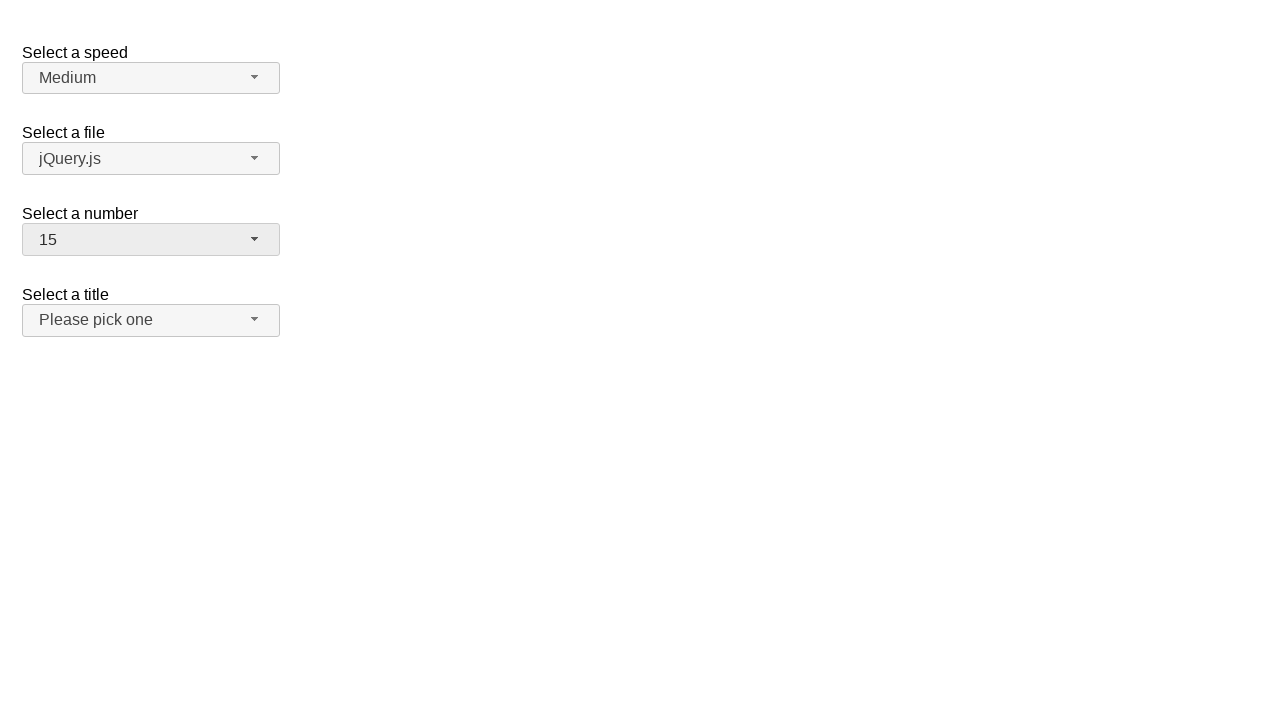

Verified '15' is displayed as selected value
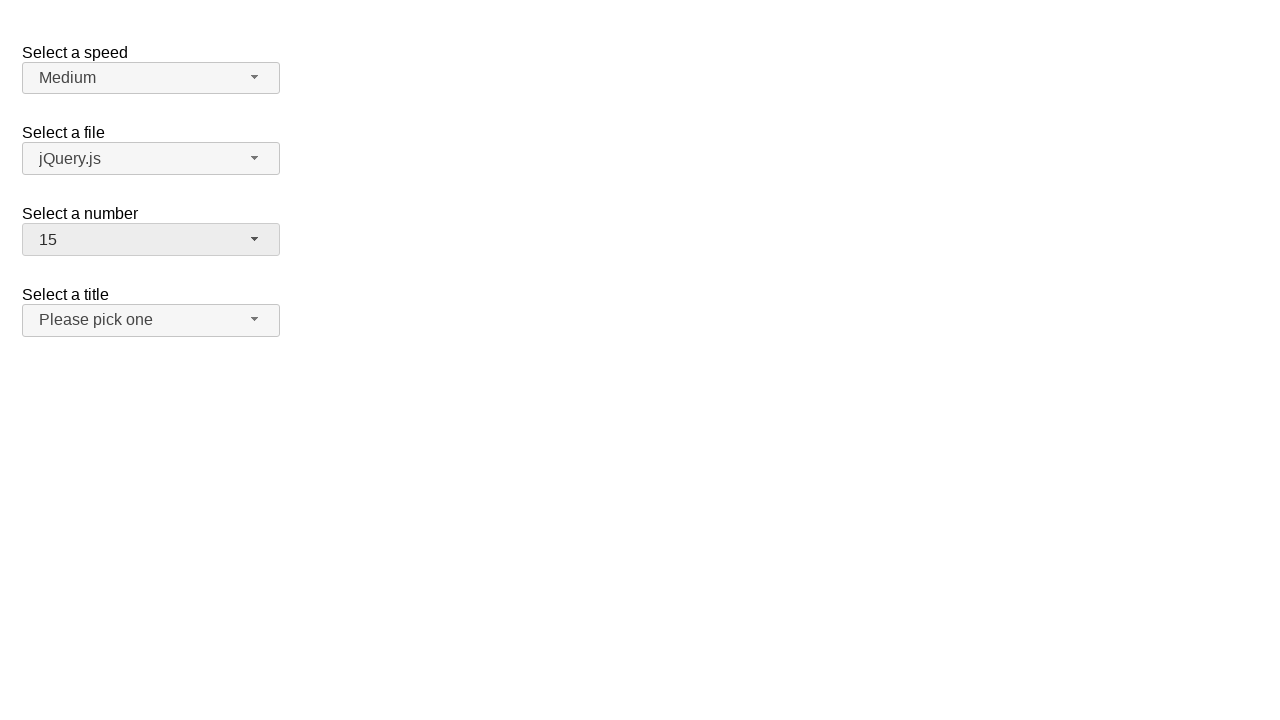

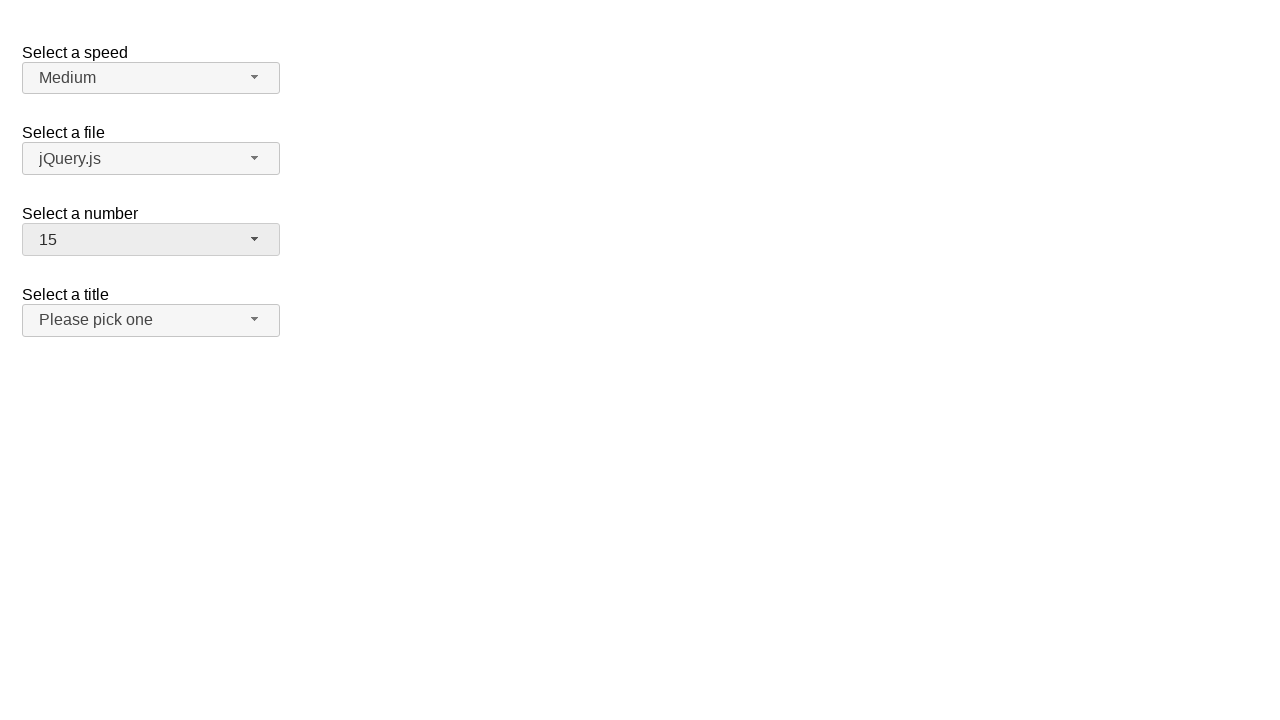